Tests a button that appears after a delay, verifying it transitions from invisible to visible and enabled

Starting URL: https://demoqa.com/dynamic-properties

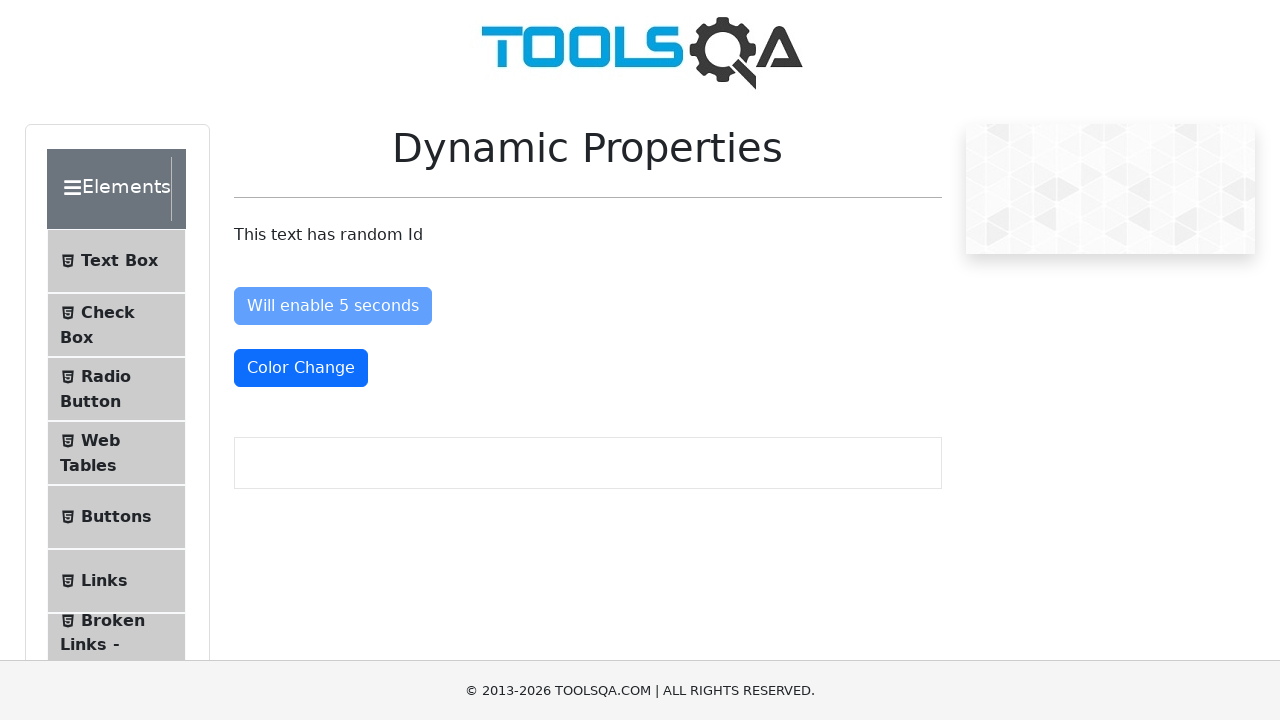

Located the button with id 'visibleAfter'
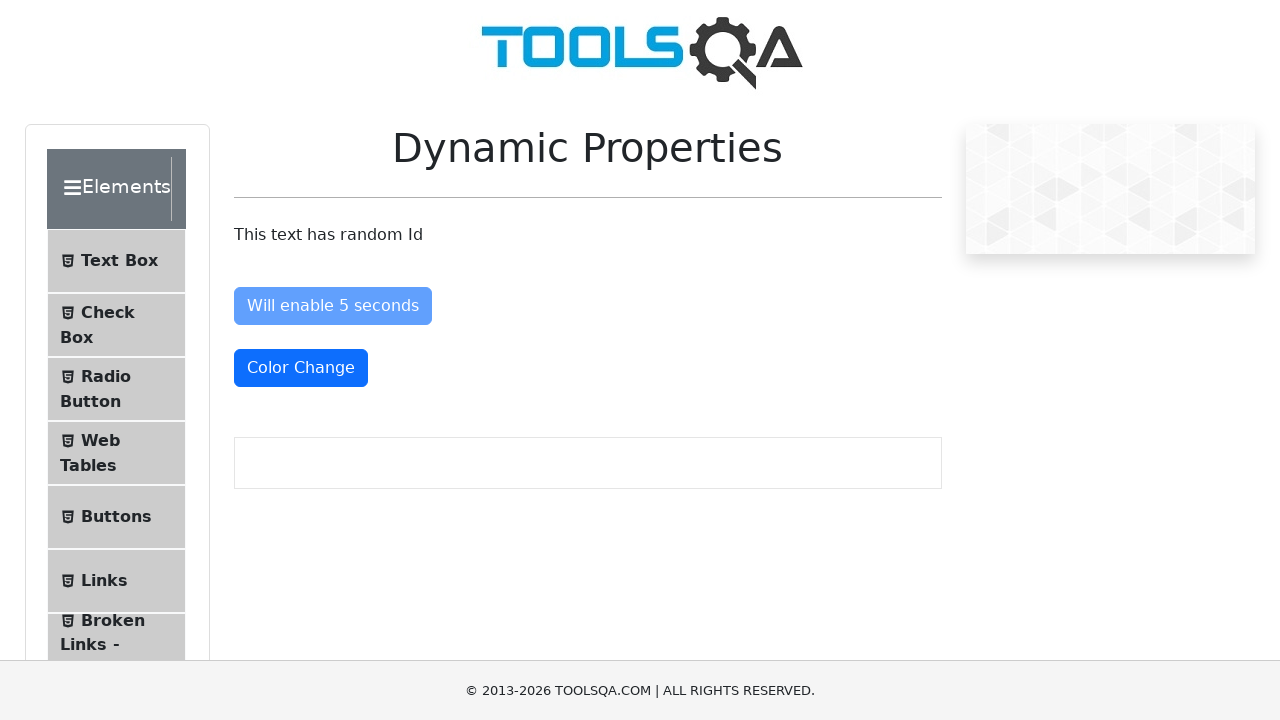

Verified button is not visible initially
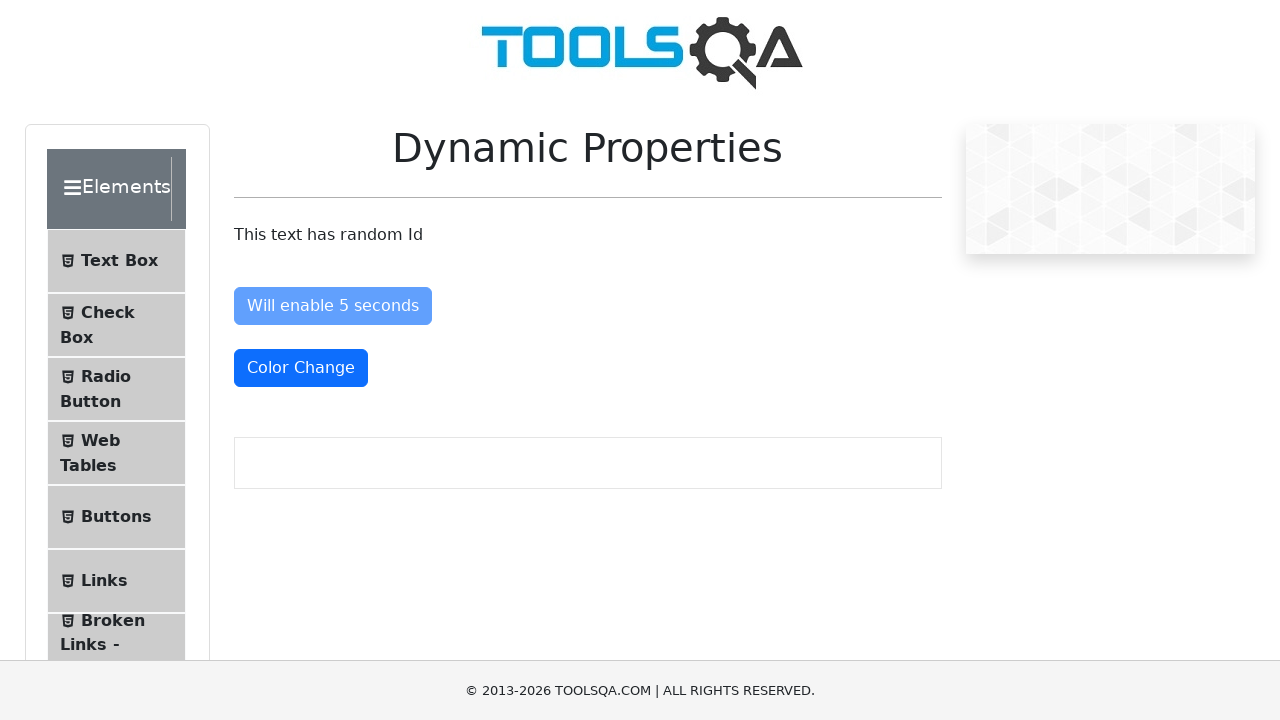

Waited for button to become visible (up to 10 seconds)
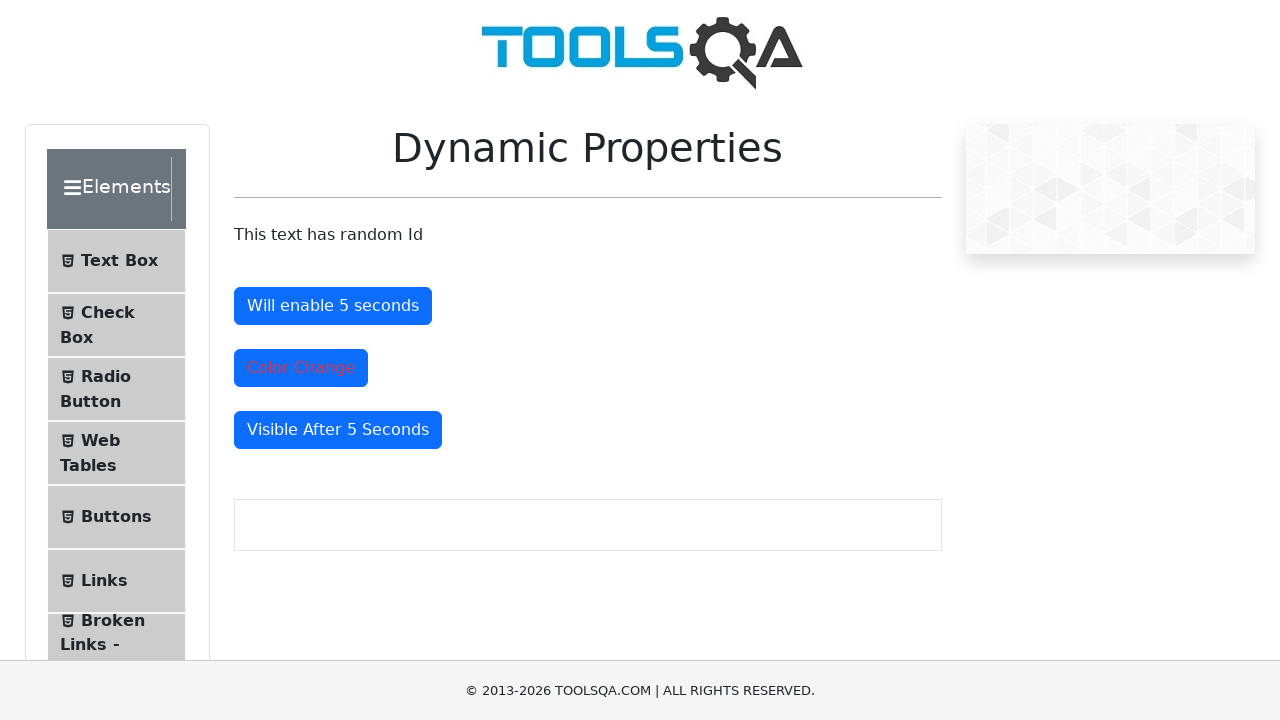

Verified button is now visible after delay
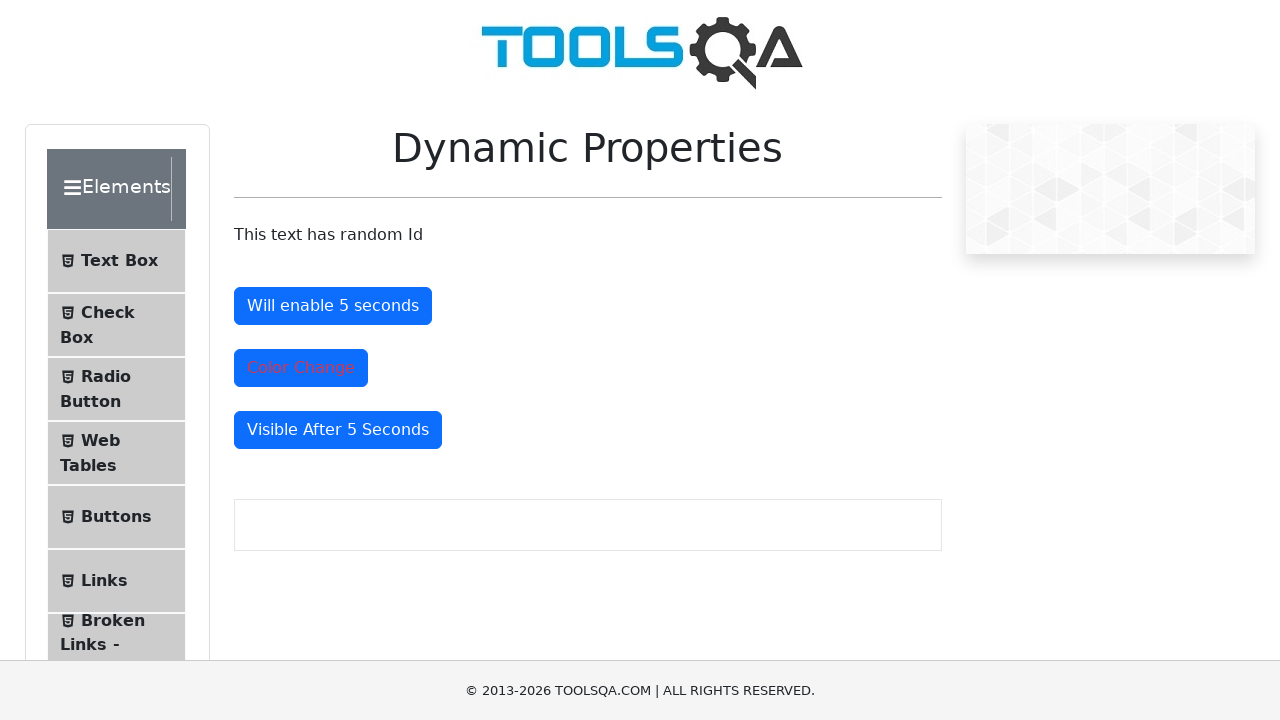

Verified button is enabled and ready for interaction
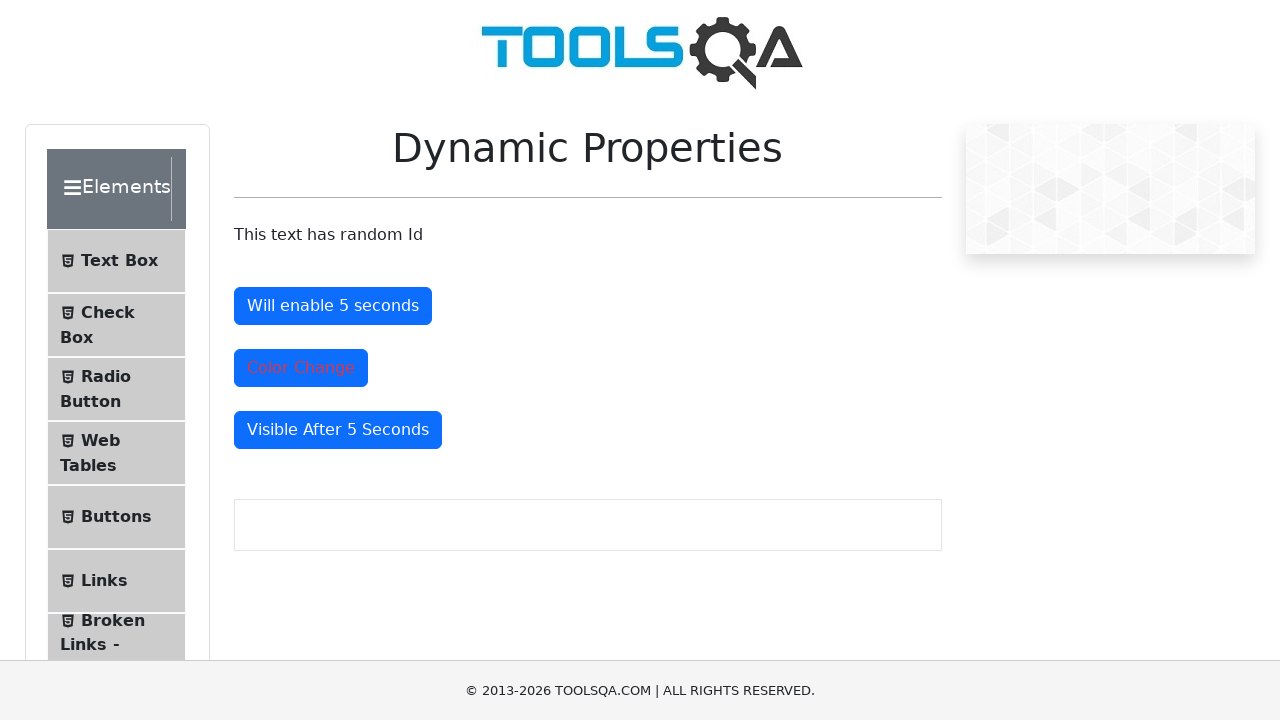

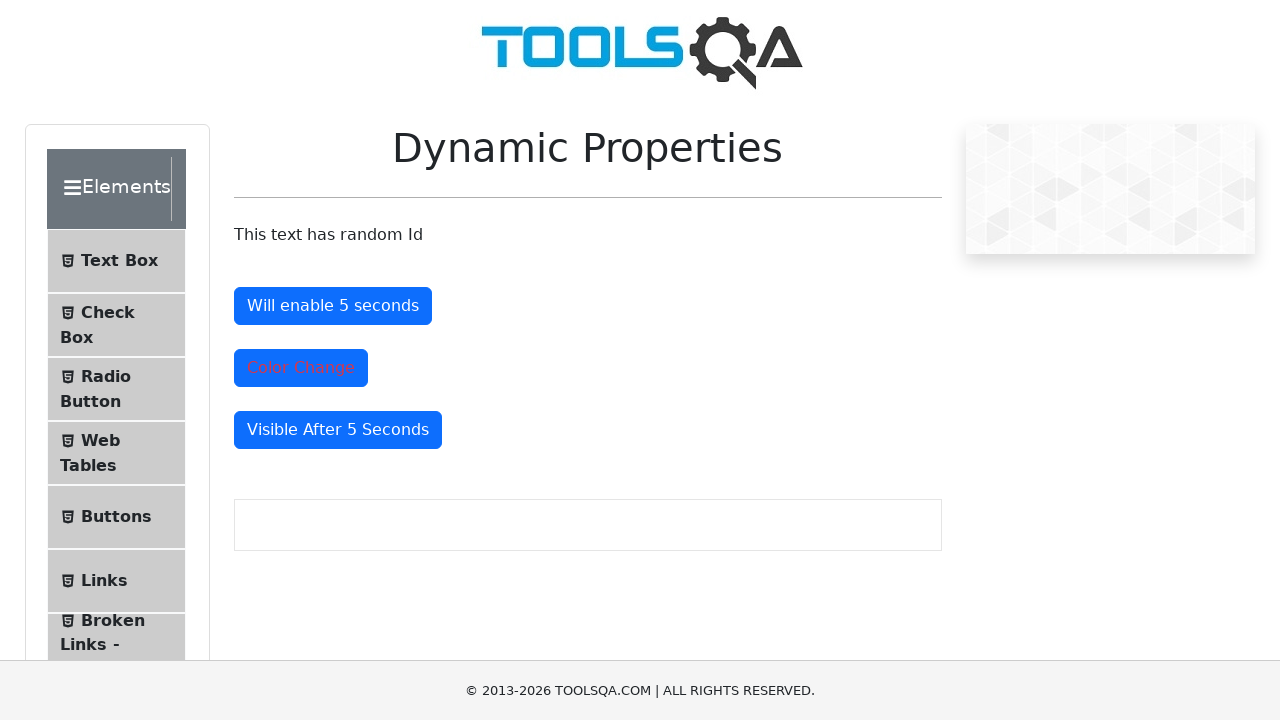